Tests the artist recommendation feature by entering an artist name, submitting the form, and verifying the recommendation results become visible.

Starting URL: https://ldevr3t2.github.io

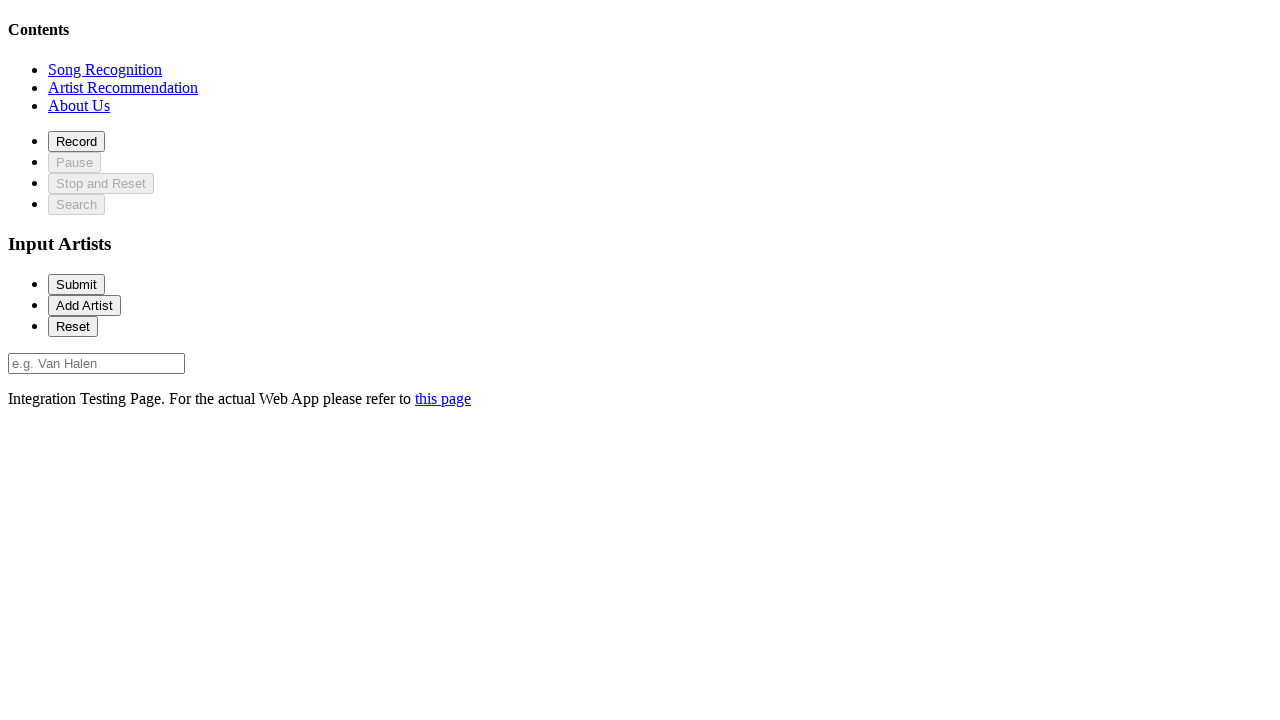

Clicked on recommendation section at (123, 87) on xpath=//*[@id='recommendationSection']
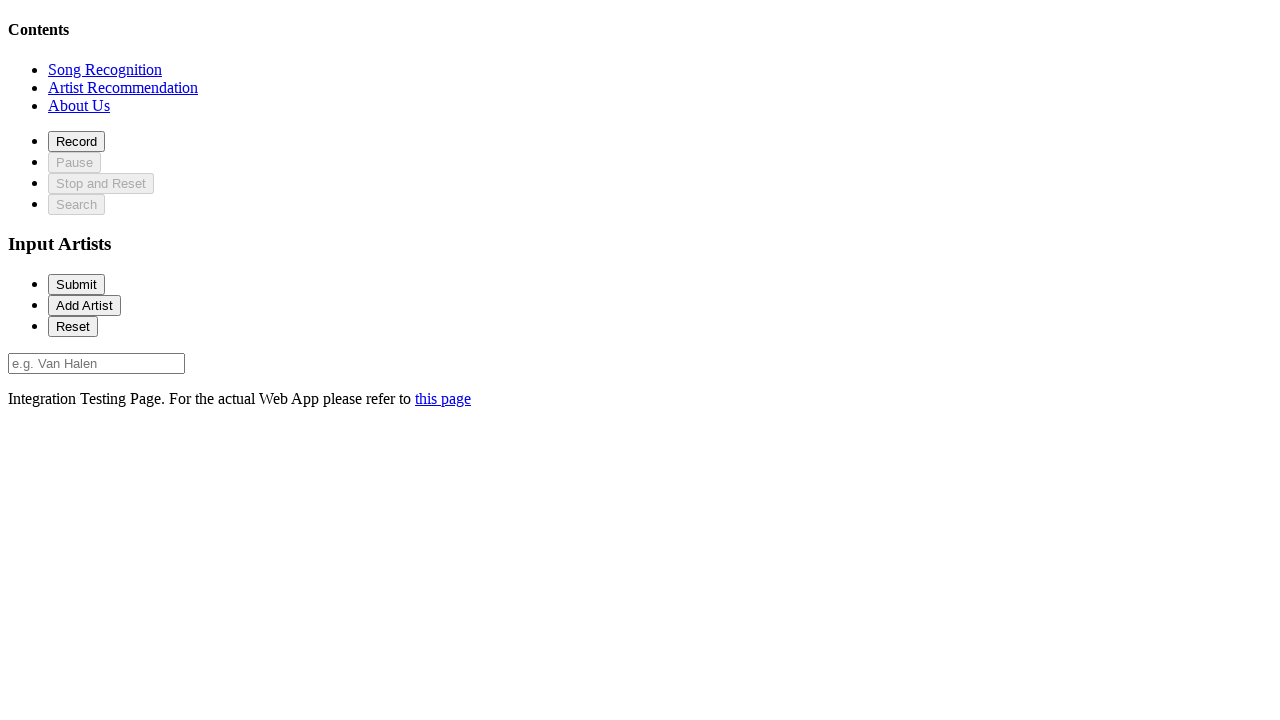

Artist input field became visible
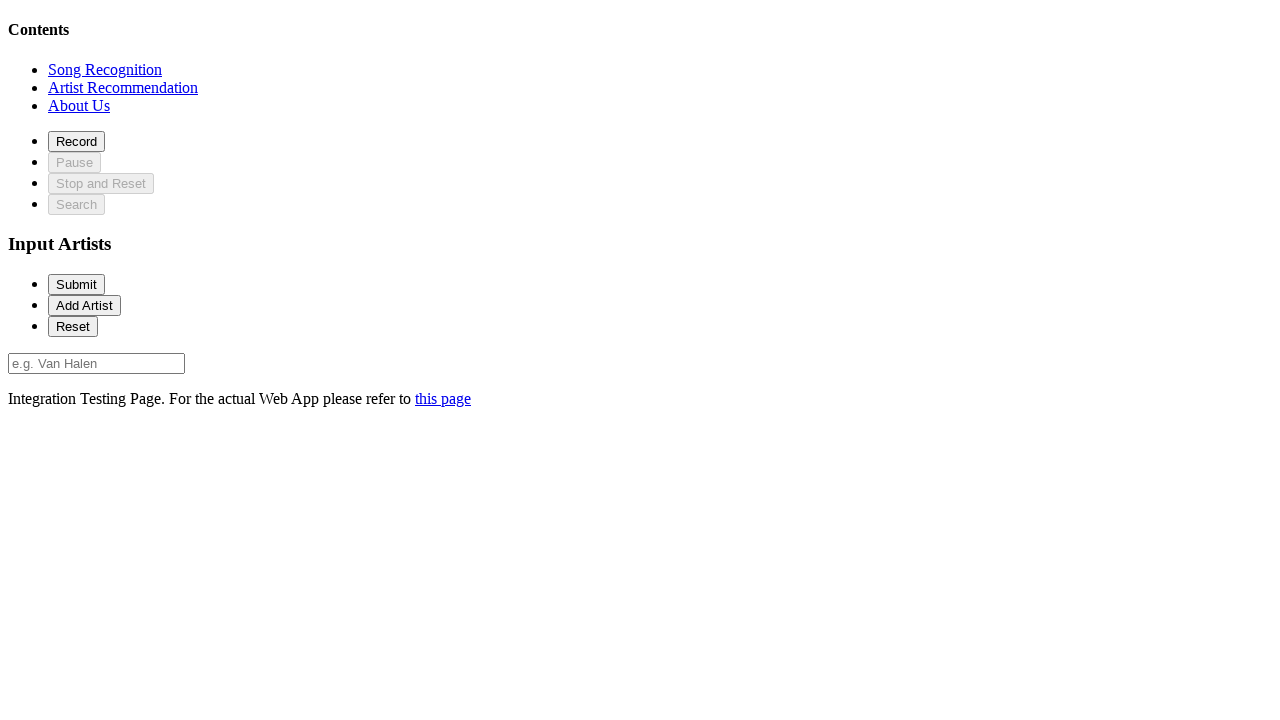

Entered 'Van Halen' in artist input field on //*[@id='artist-0']
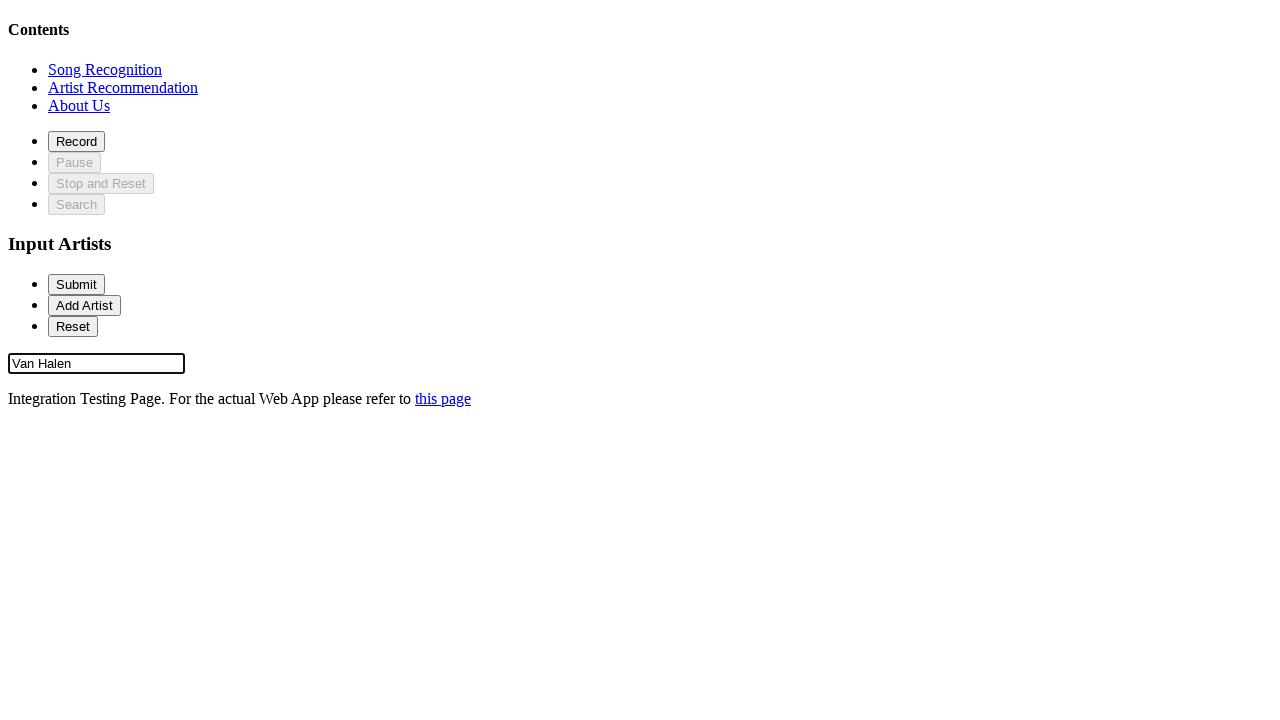

Pressed Enter to submit artist recommendation form on //*[@id='artist-0']
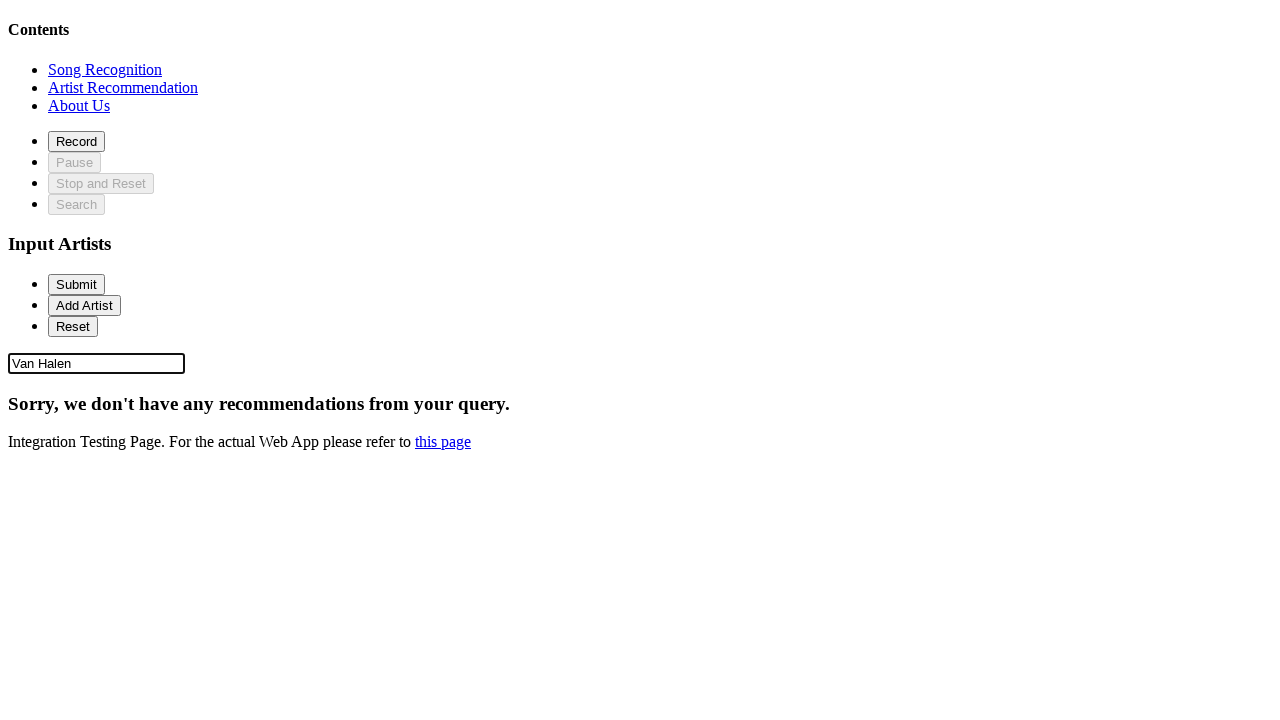

Recommendation results became visible
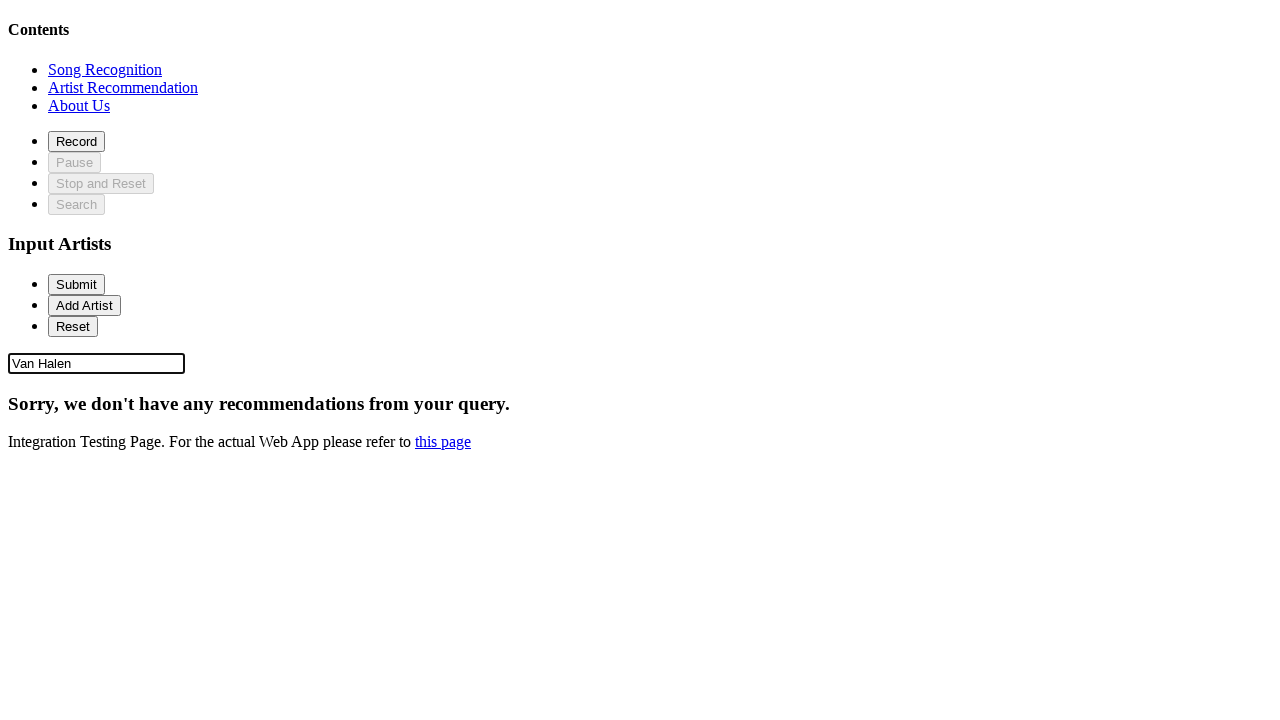

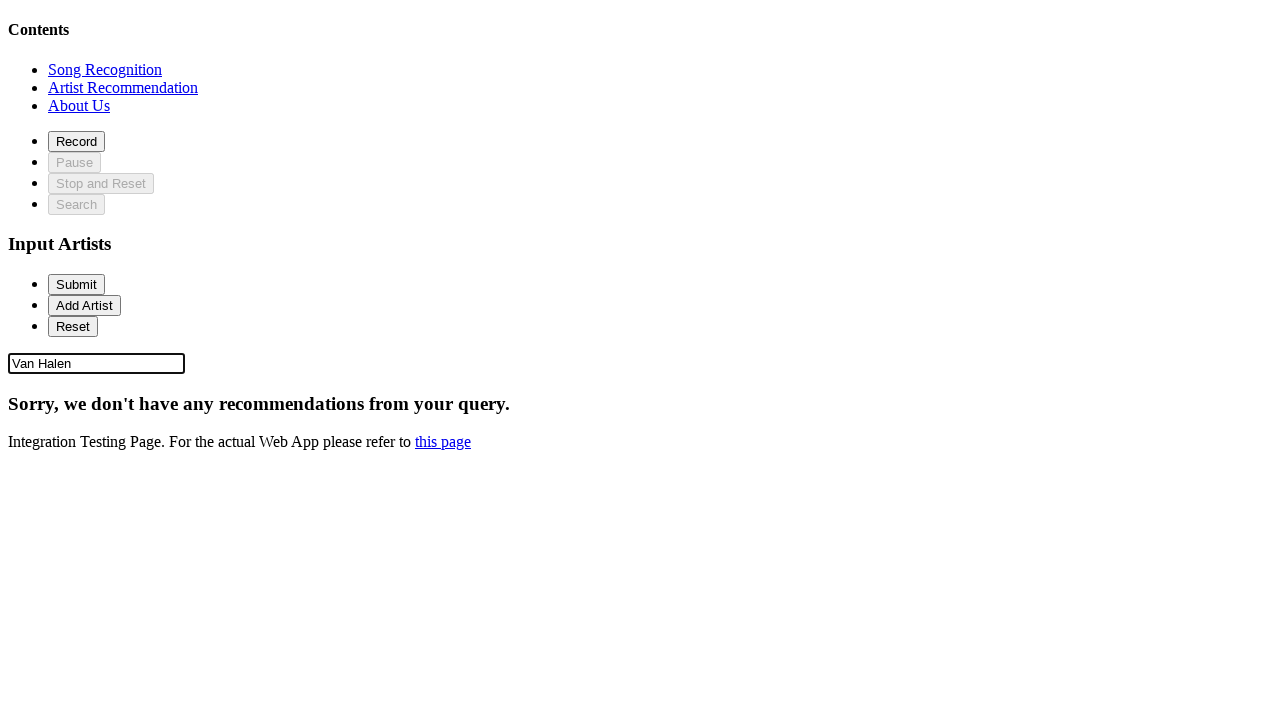